Tests dynamic content loading by clicking a start button and waiting for hidden content to become visible

Starting URL: https://the-internet.herokuapp.com/dynamic_loading/1

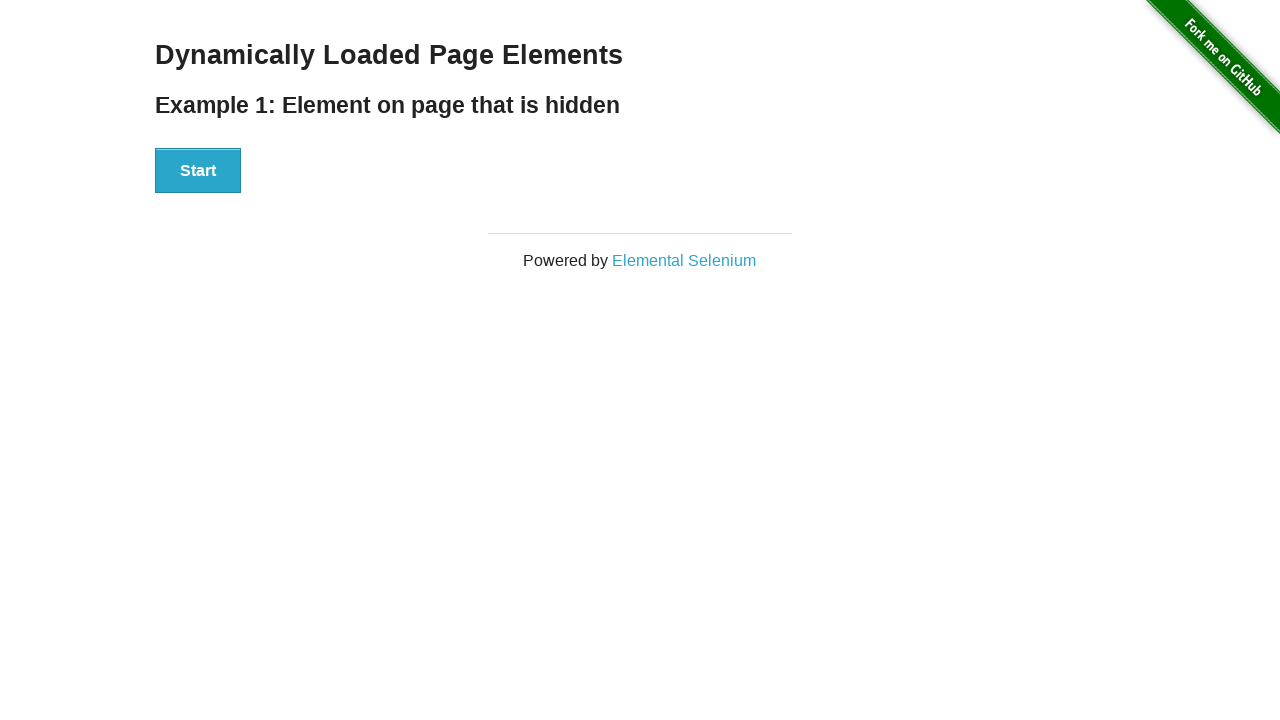

Clicked Start button to trigger dynamic content loading at (198, 171) on xpath=//button[contains(text(),'Start')]
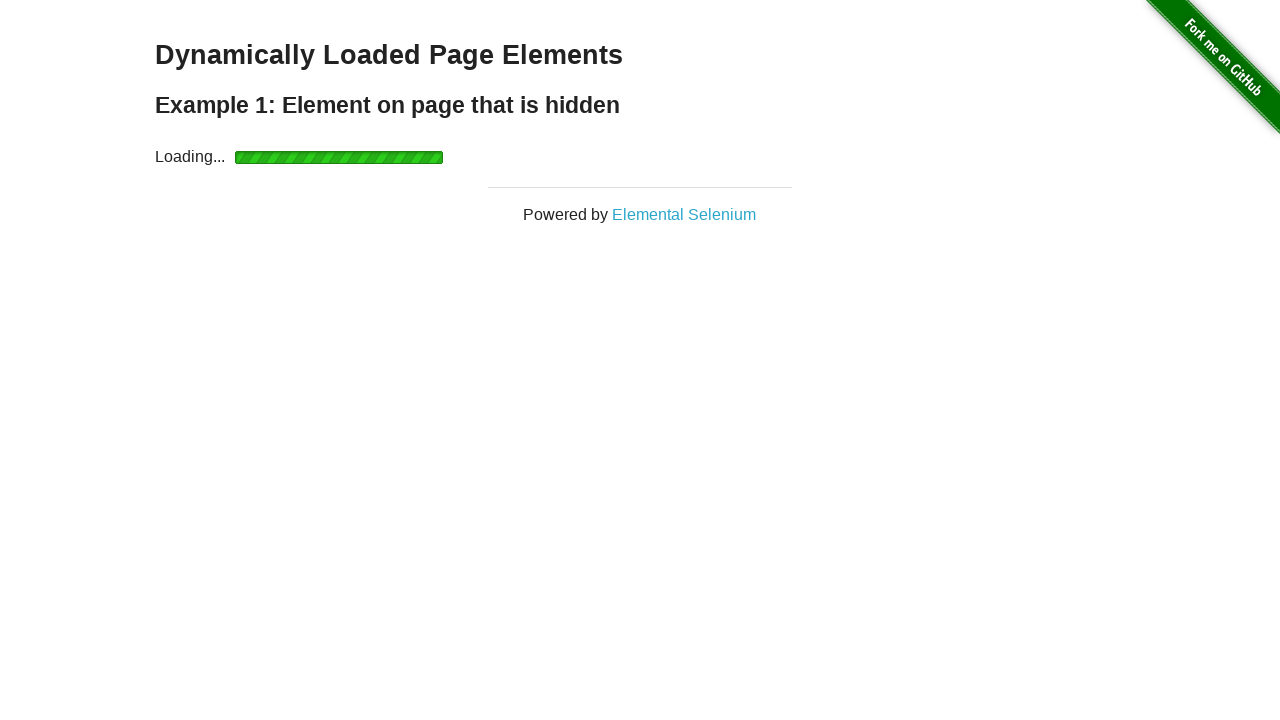

Dynamic content finished loading - finish element became visible
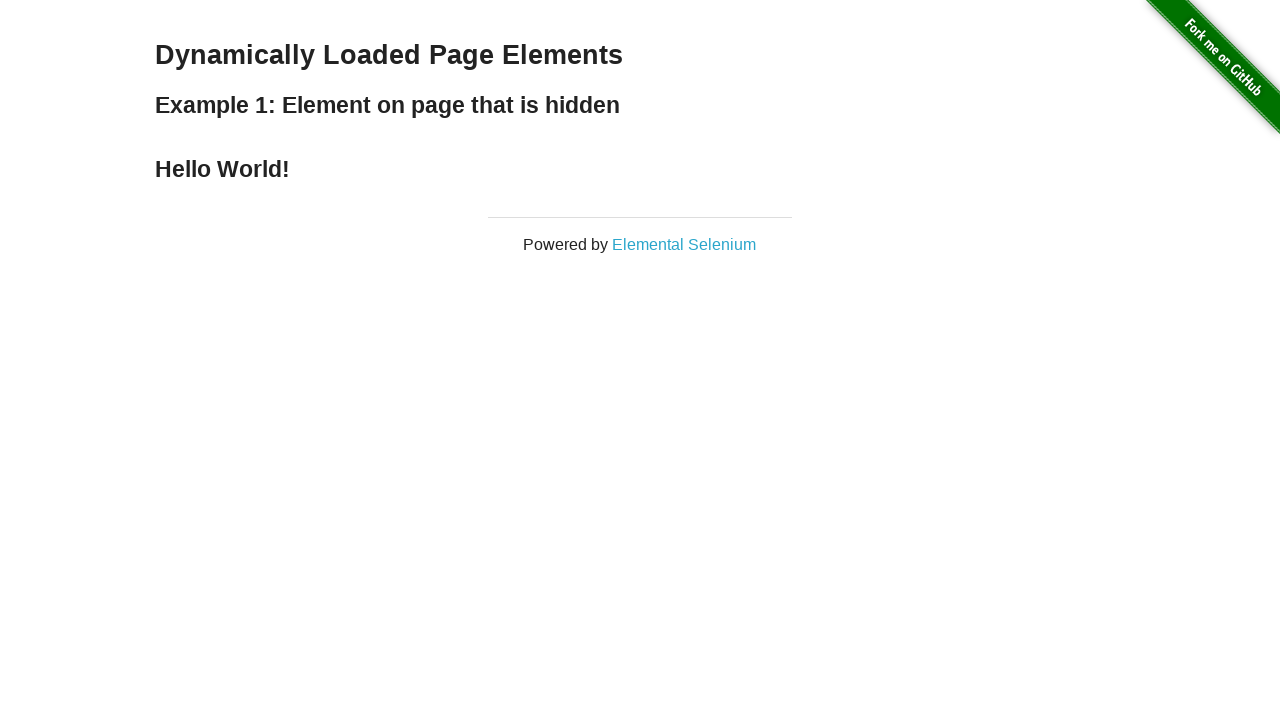

Retrieved finish element text: 
    Hello World!
  
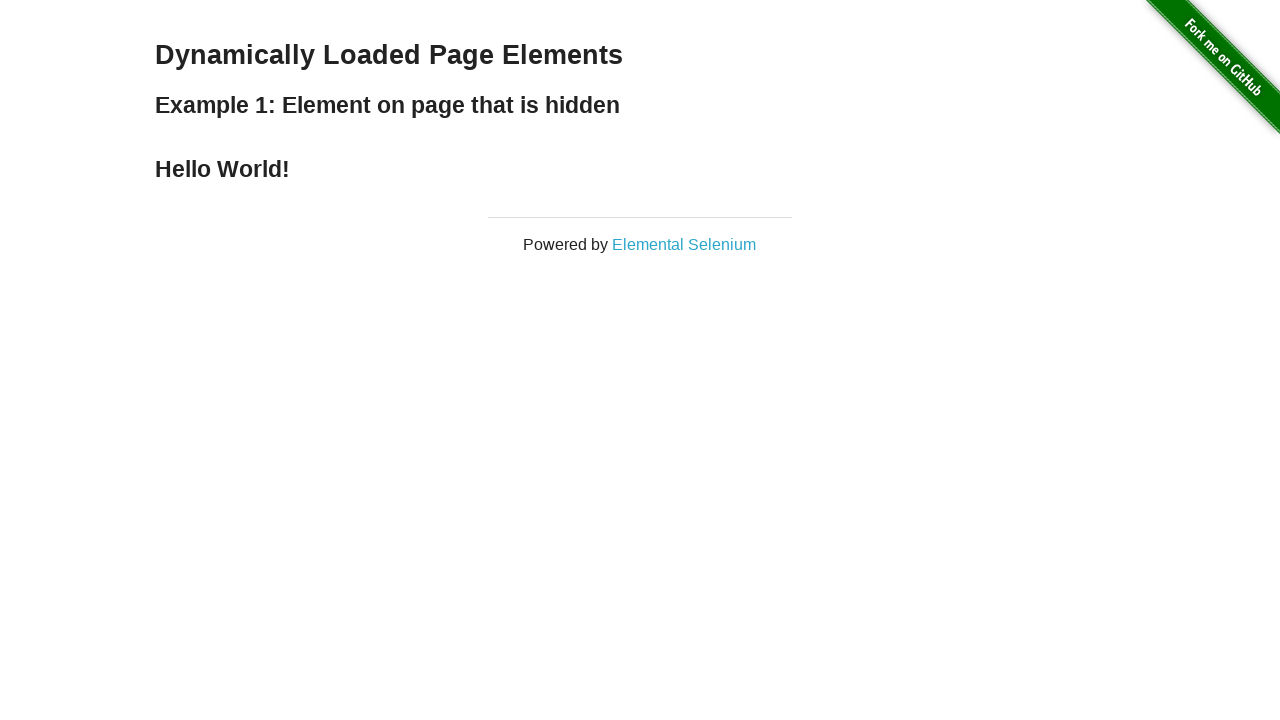

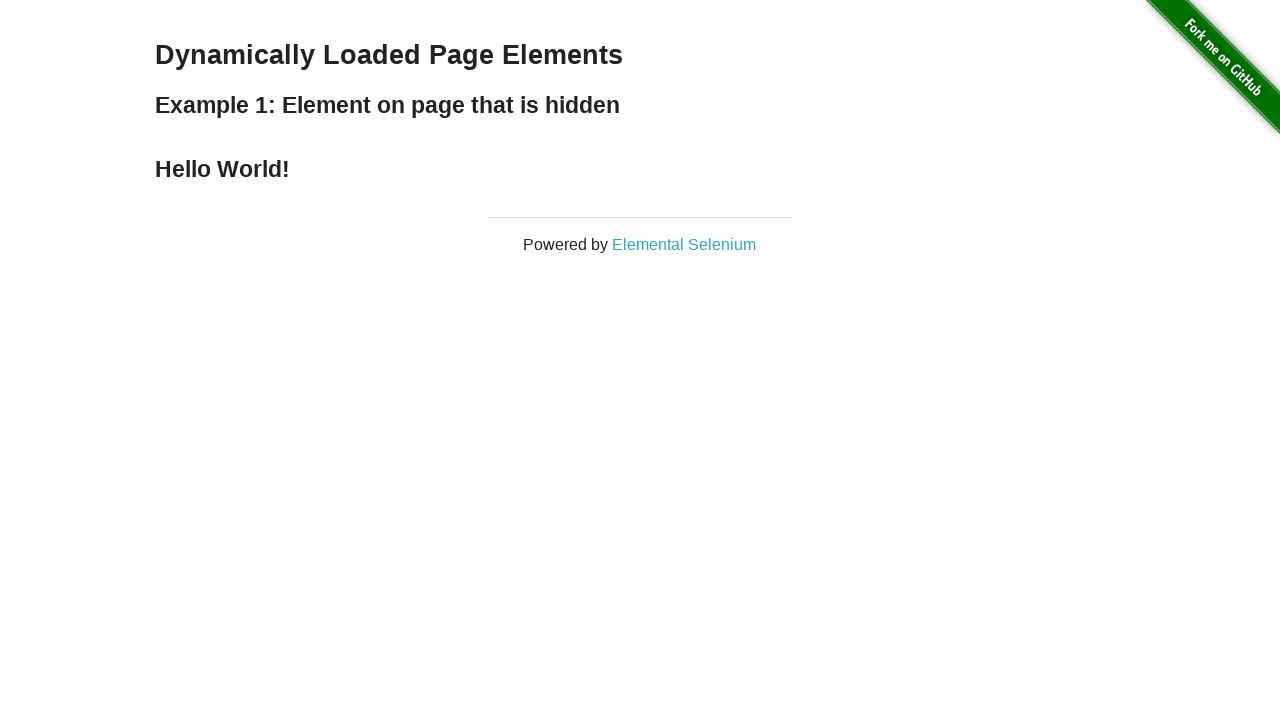